Tests dynamic control visibility by clicking a toggle button, waiting for a checkbox element to disappear, then clicking again and waiting for it to reappear.

Starting URL: https://v1.training-support.net/selenium/dynamic-controls

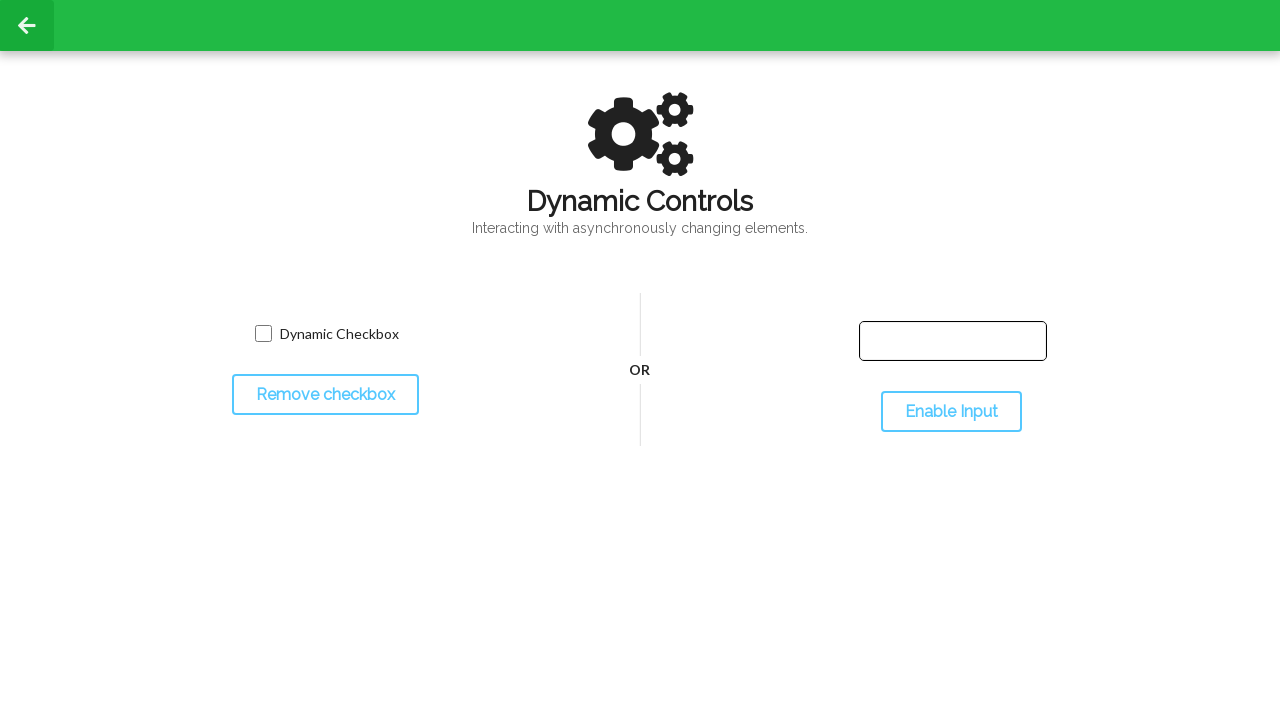

Clicked toggle button to hide the checkbox at (325, 395) on #toggleCheckbox
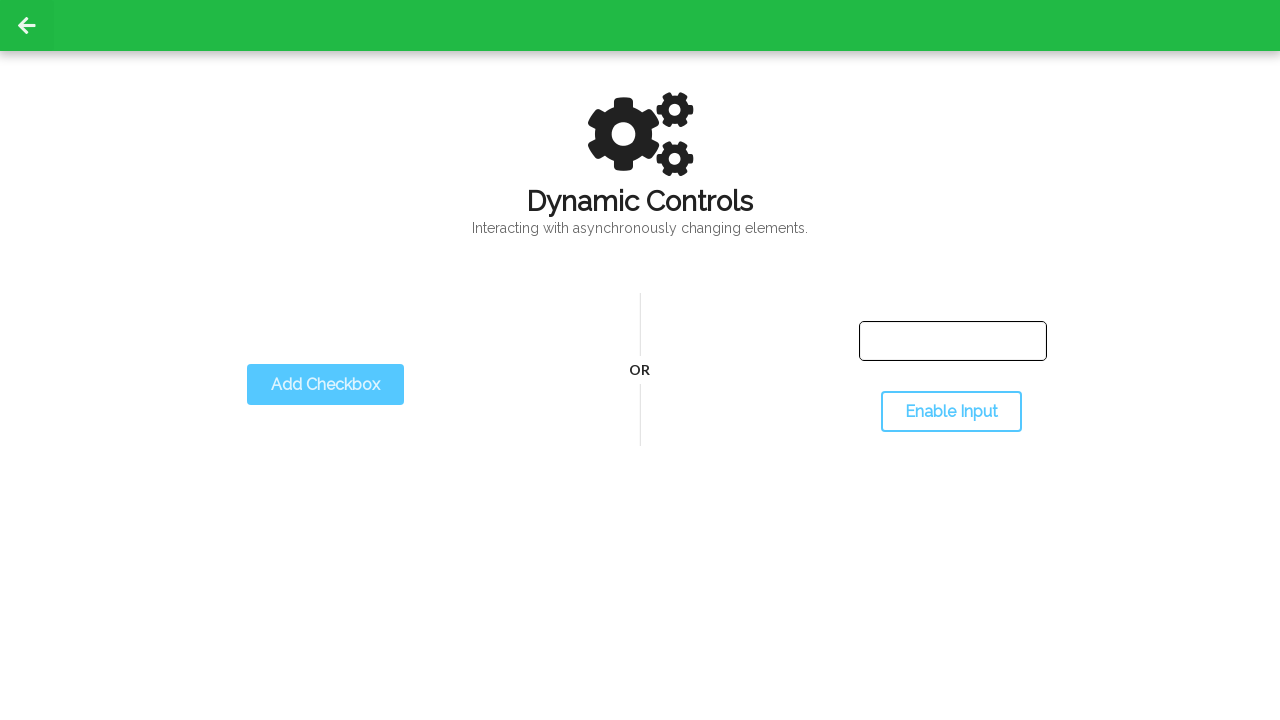

Checkbox element disappeared as expected
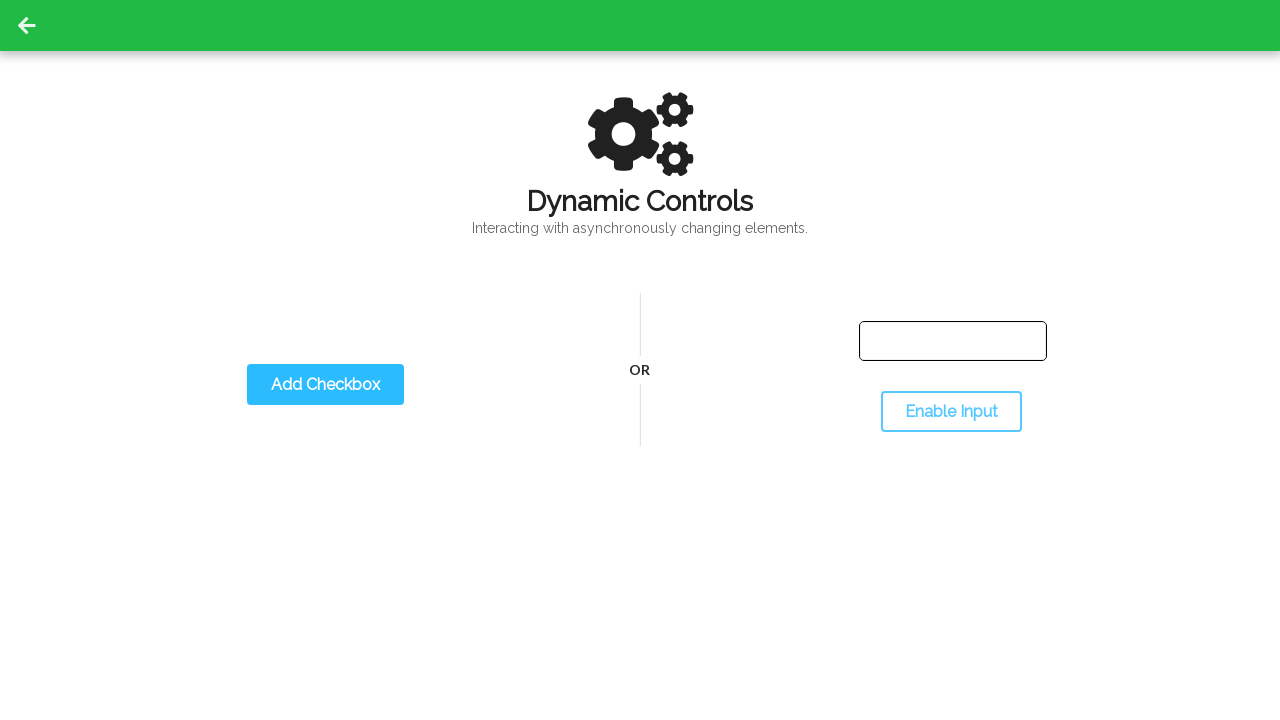

Clicked toggle button again to show the checkbox at (325, 385) on #toggleCheckbox
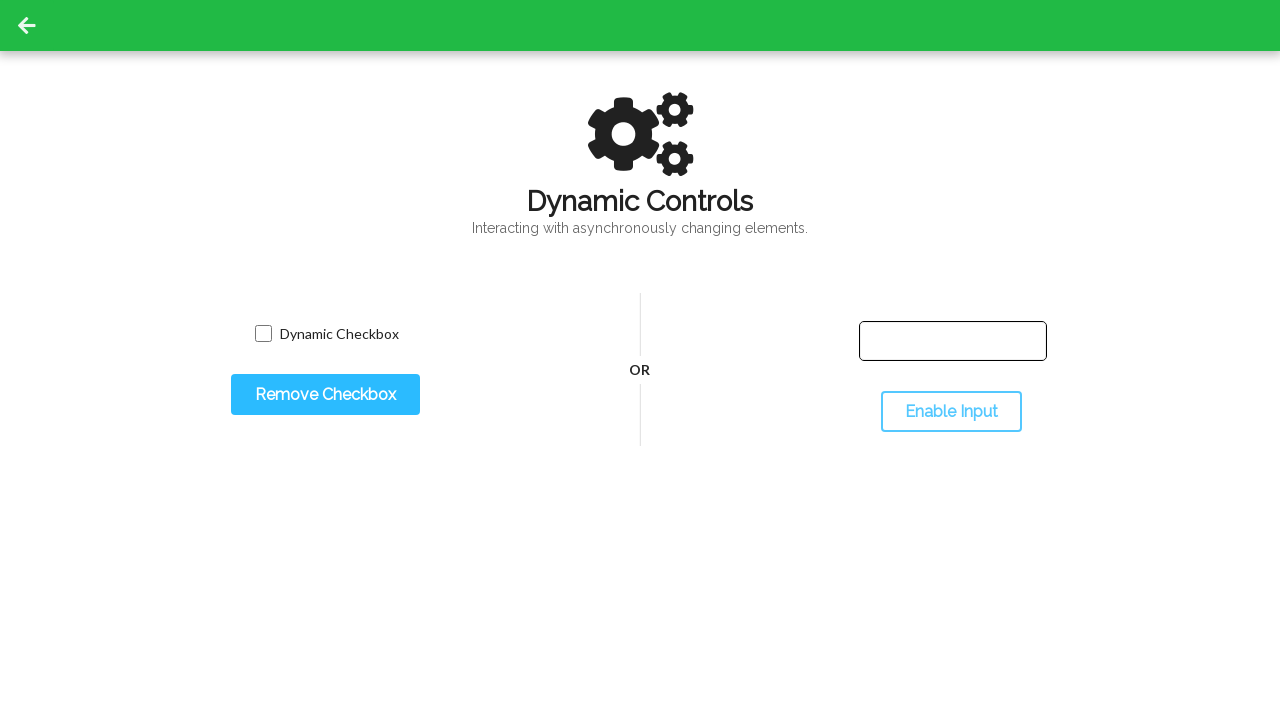

Checkbox element reappeared as expected
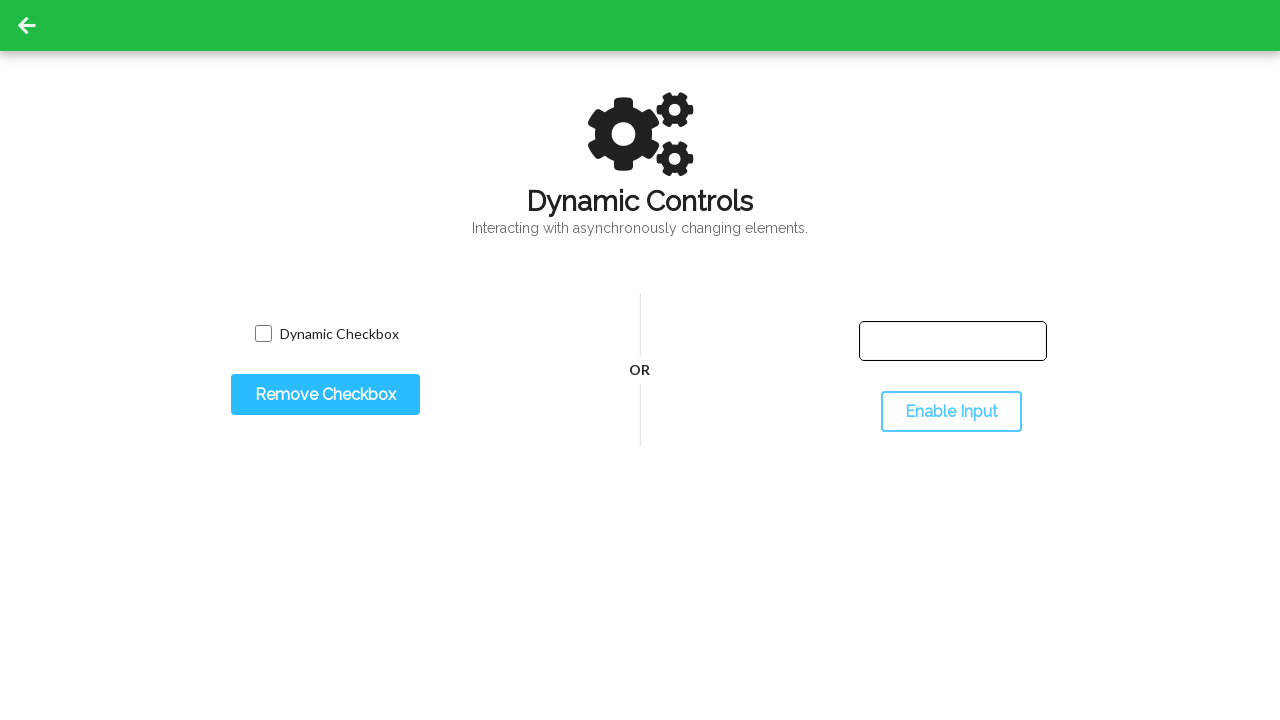

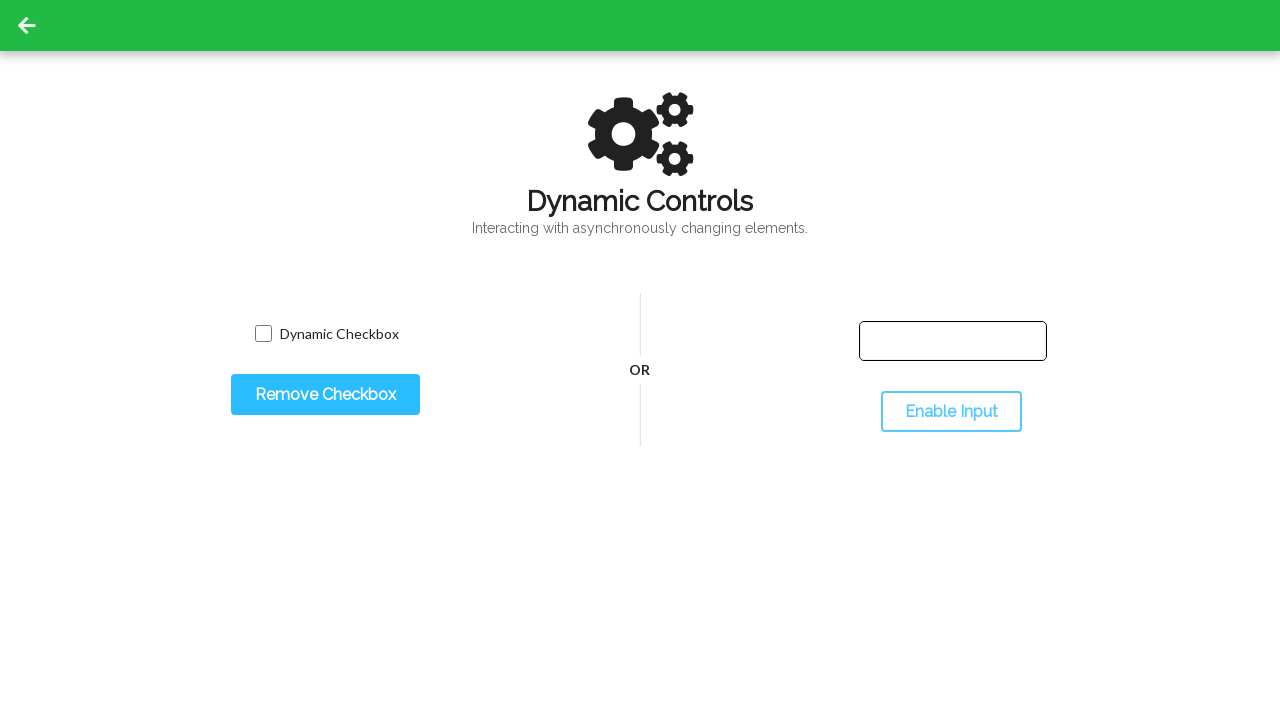